Navigates to the login page and verifies that the correct URL is loaded

Starting URL: https://mibenefits-uat.ebms.com/auth/login

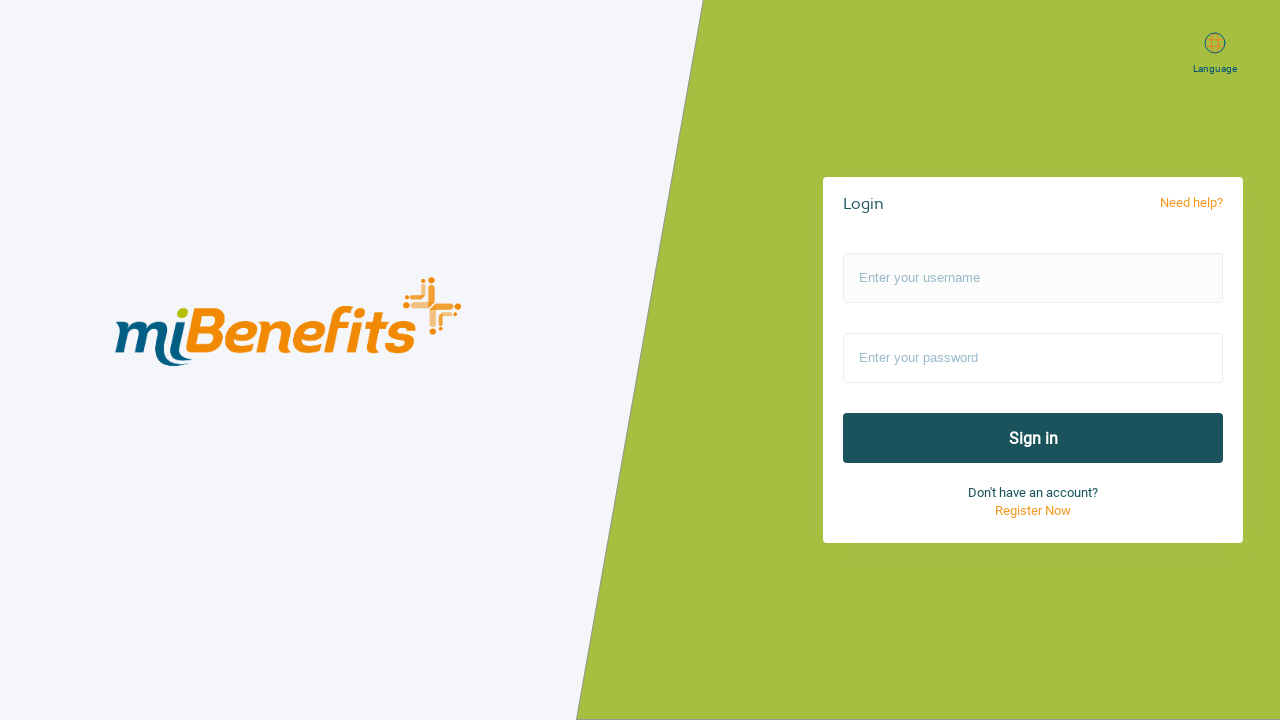

Navigated to login page at https://mibenefits-uat.ebms.com/auth/login
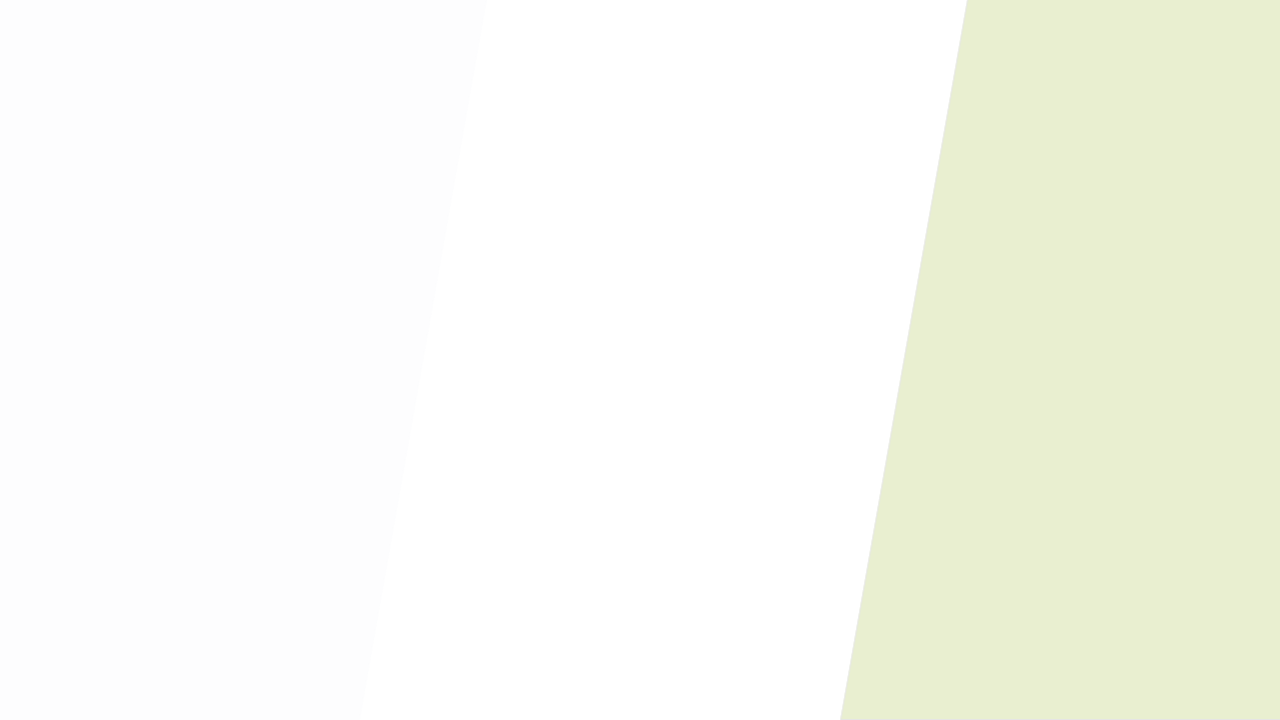

Verified that correct login page URL is loaded
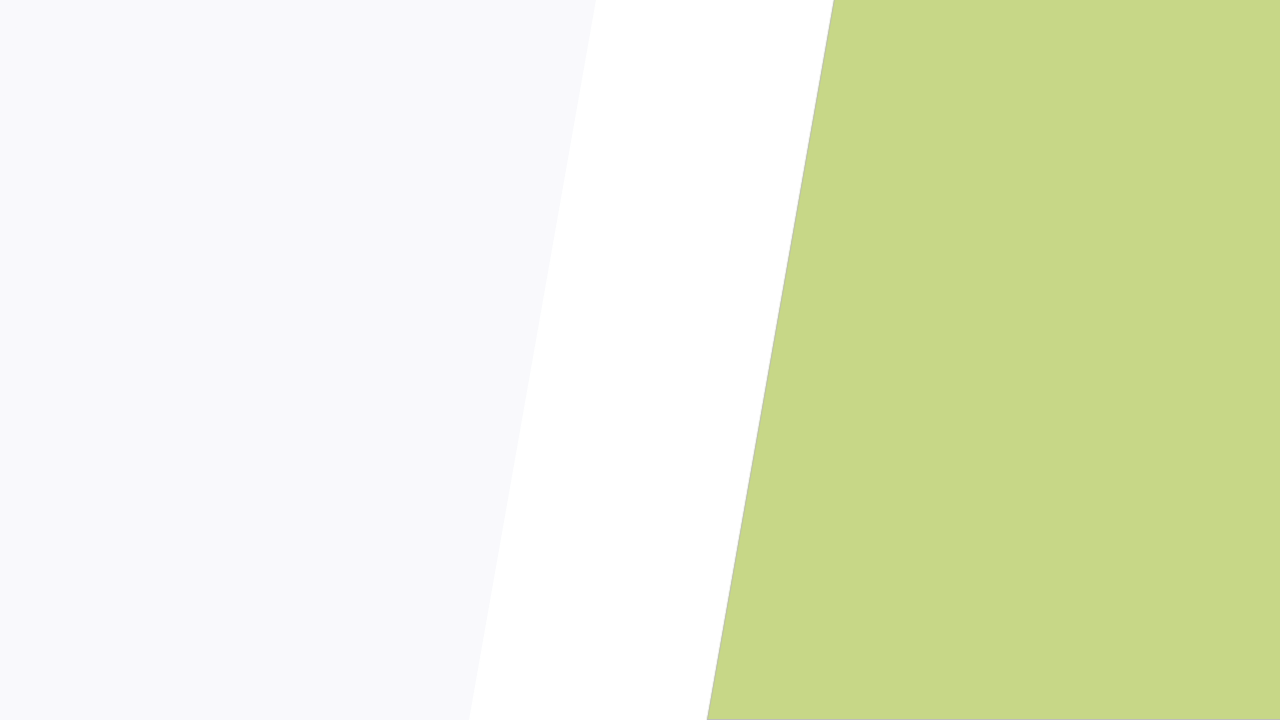

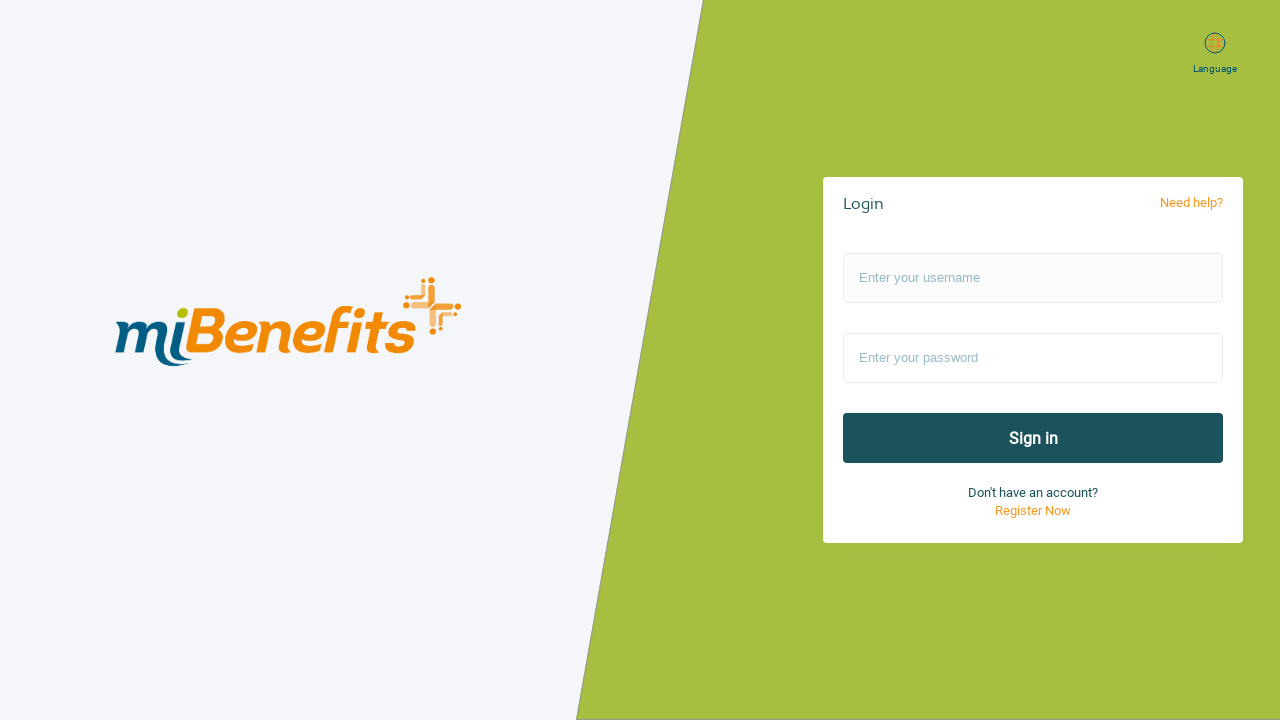